Tests email newsletter subscription form by filling in an email address and clicking the submit button

Starting URL: https://chadd.org/for-adults/overview/

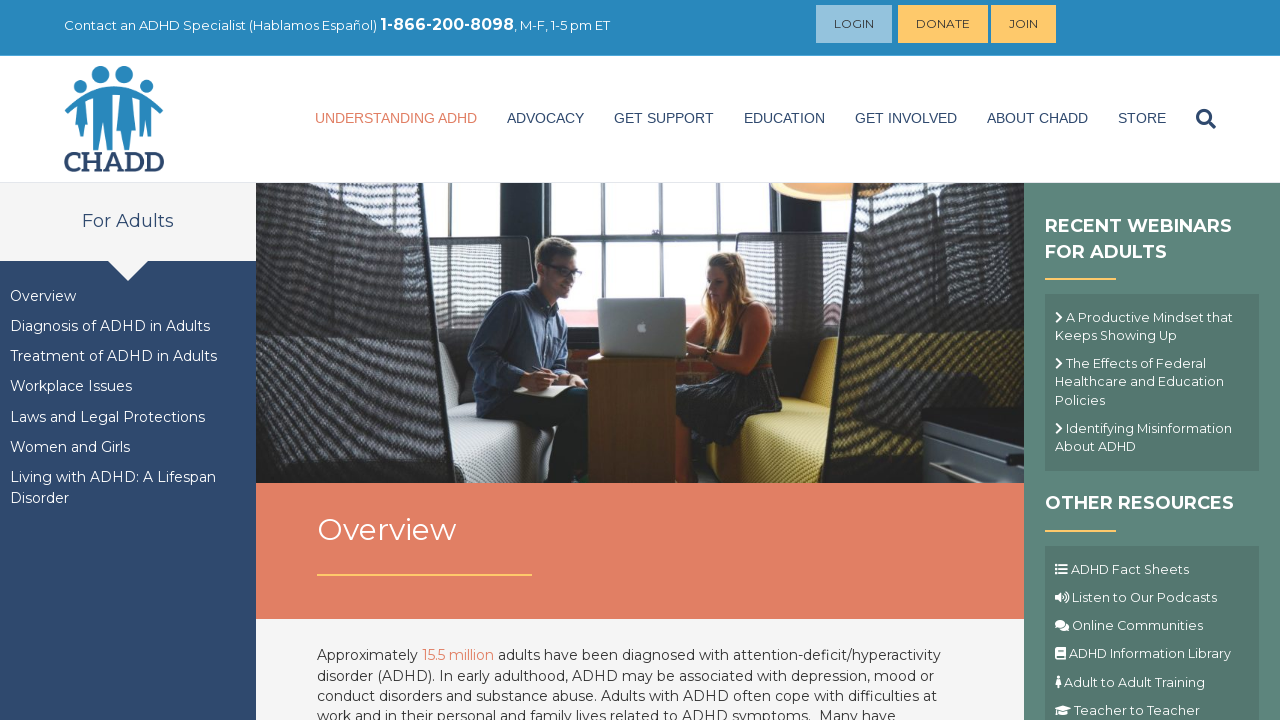

Filled email field with 'testsubscriber@example.com' on input[name='EMAIL']
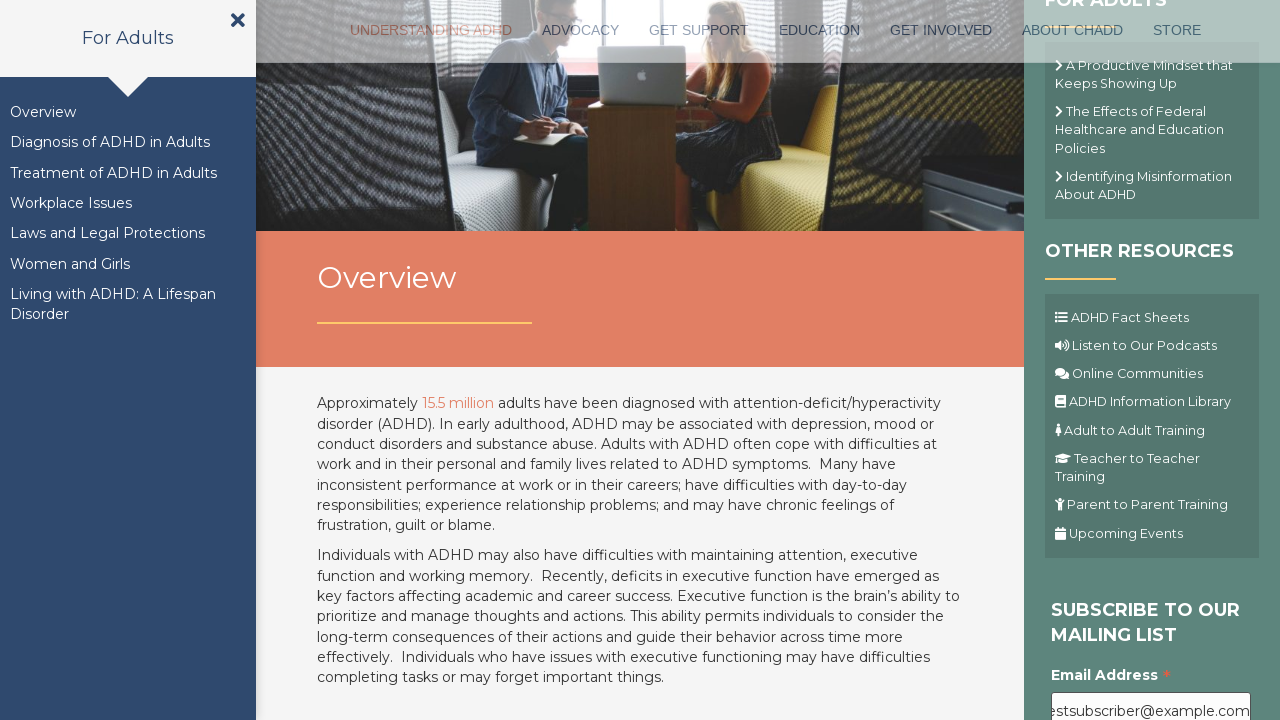

Clicked submit button to subscribe to newsletter at (1111, 361) on .button
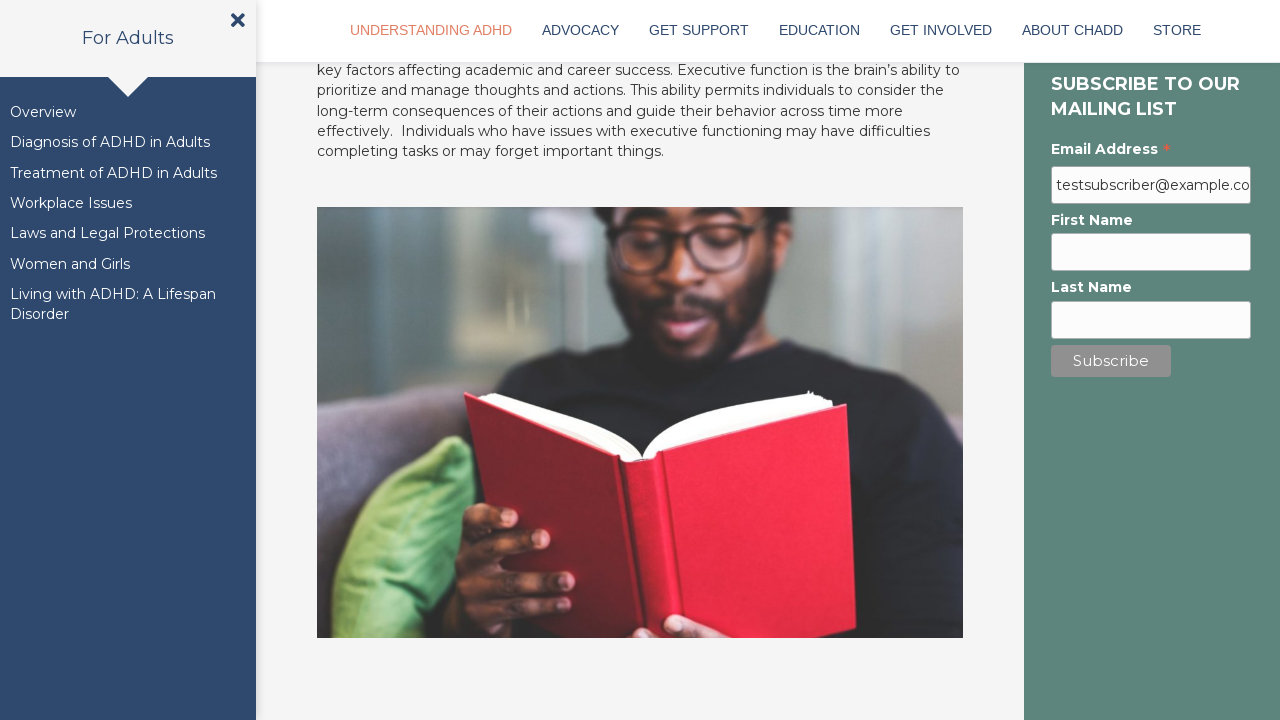

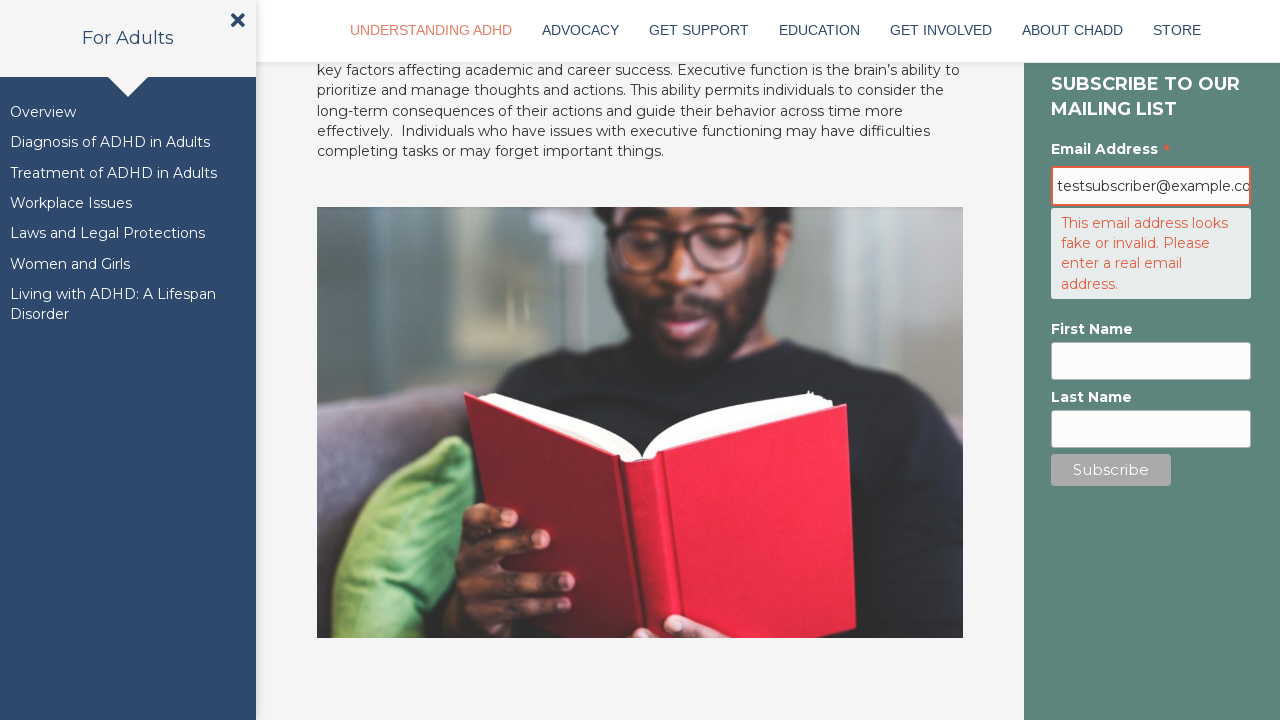